Tests right-click (context menu) functionality on a clickable element

Starting URL: https://selenium.dev/selenium/web/mouse_interaction.html

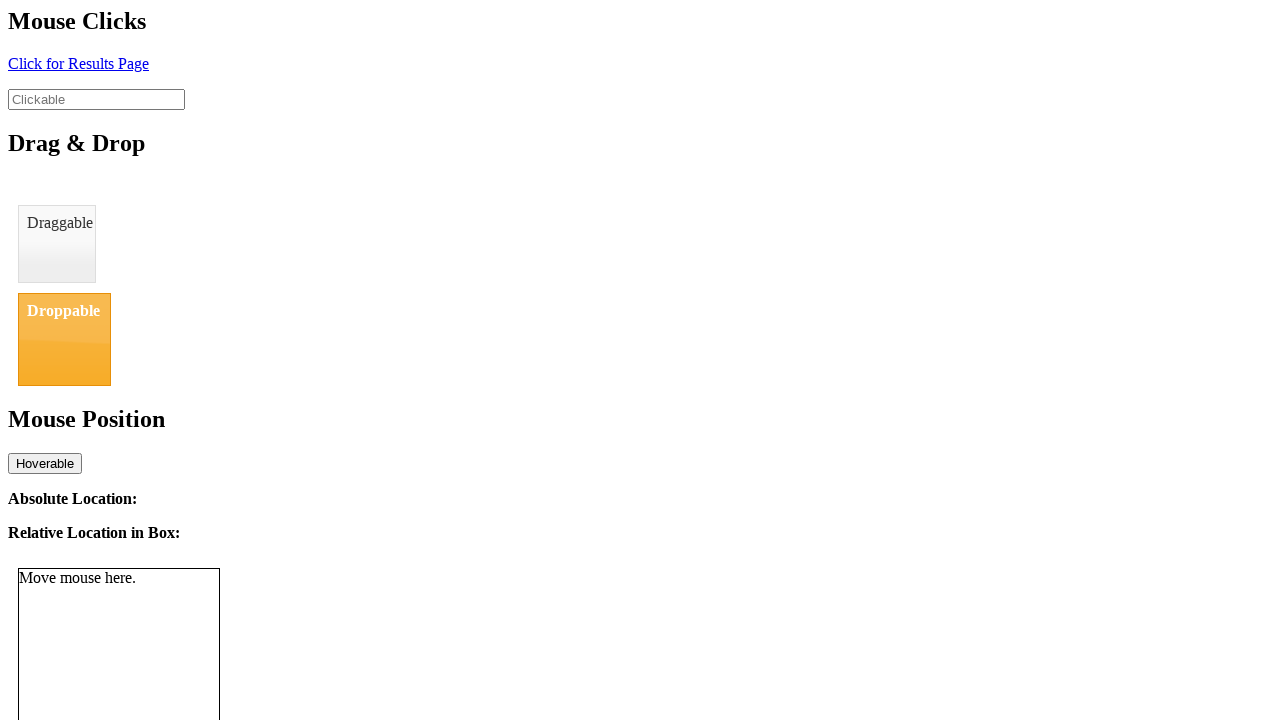

Navigated to mouse interaction test page
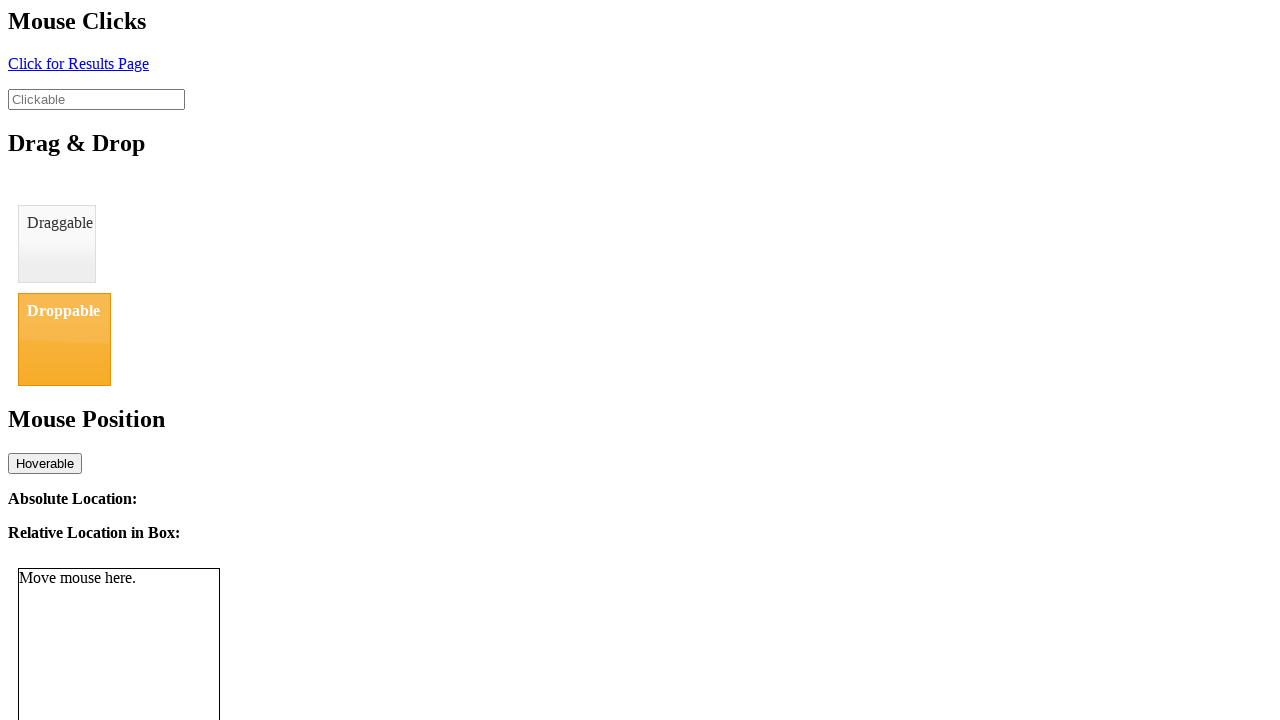

Right-clicked on clickable element to open context menu at (96, 99) on #clickable
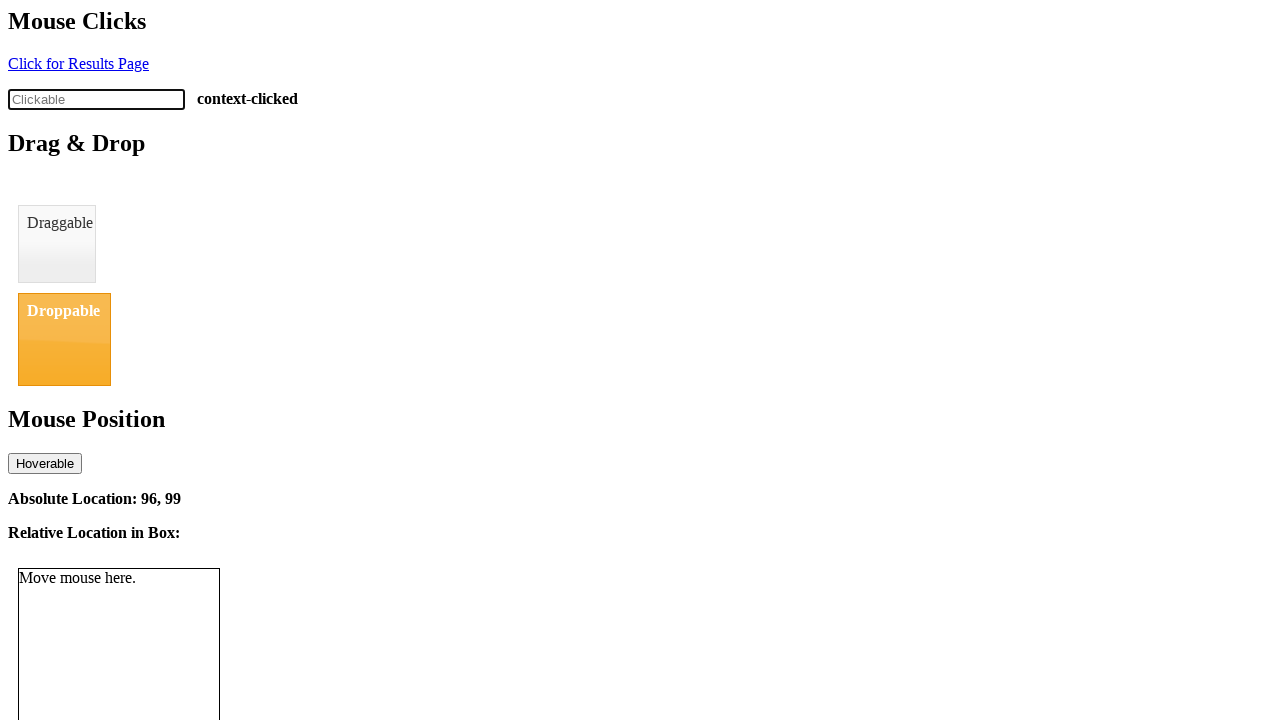

Retrieved click status text: context-clicked
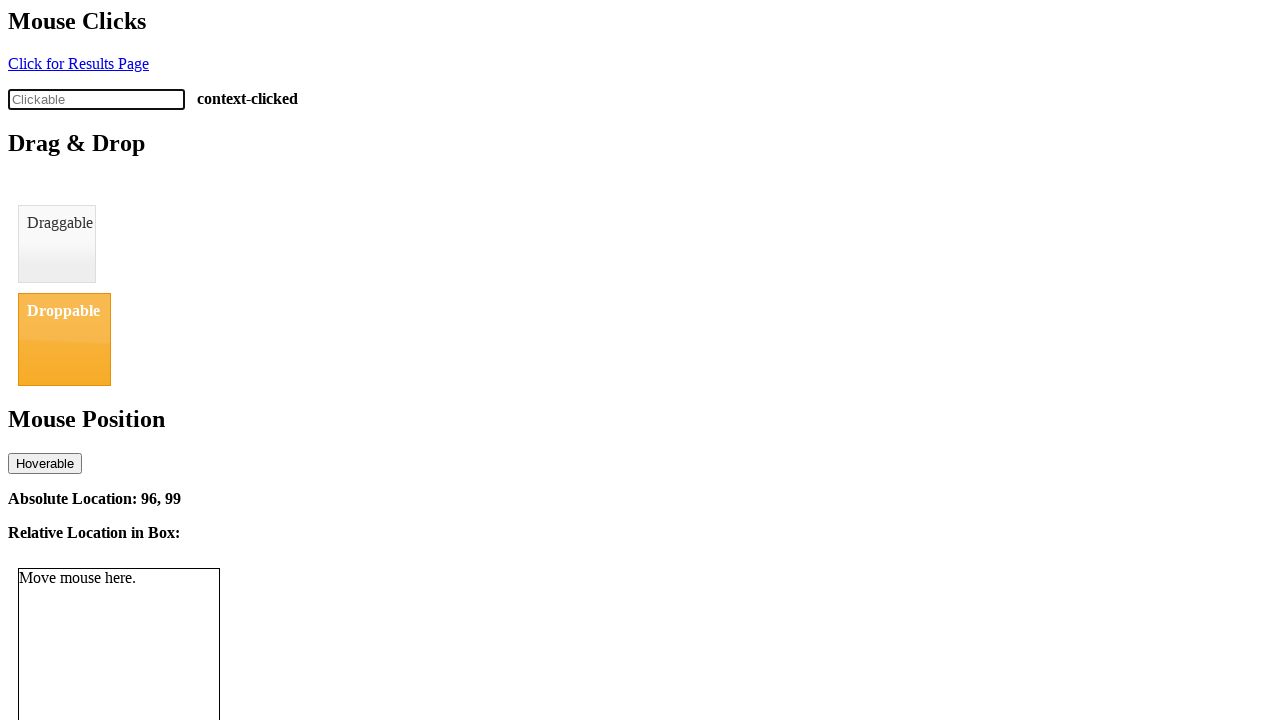

Printed click status to console: context-clicked
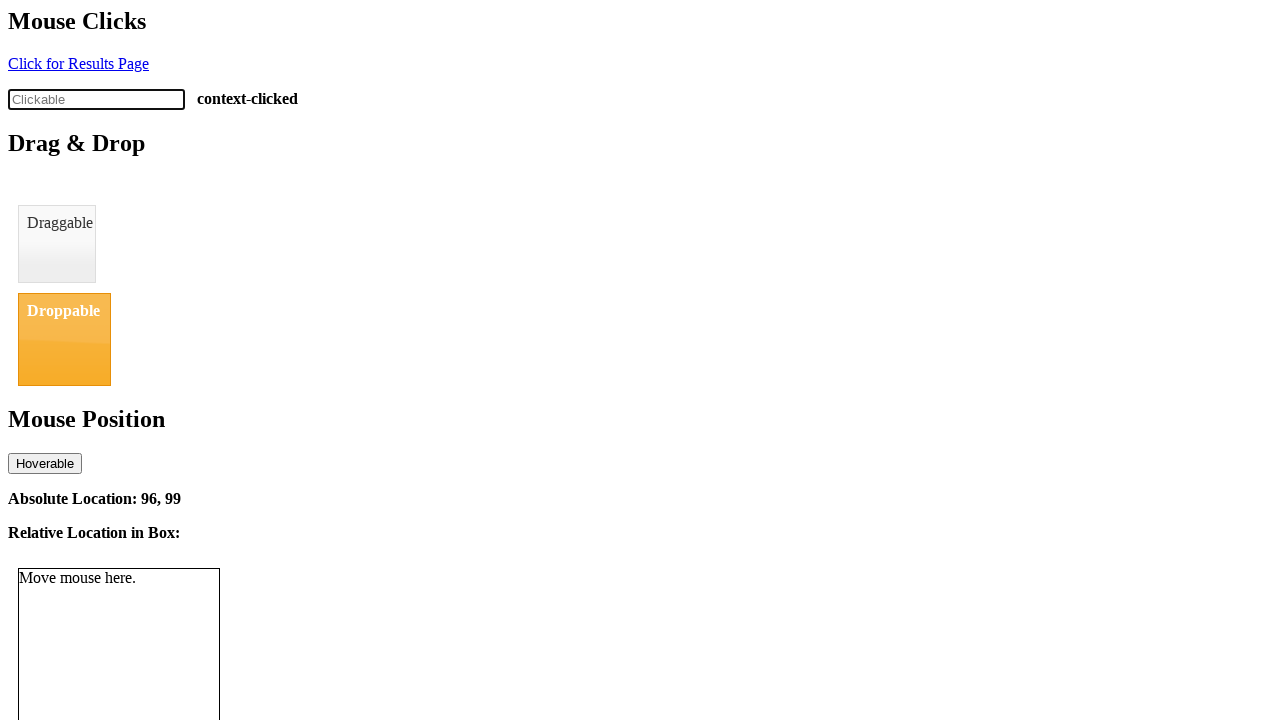

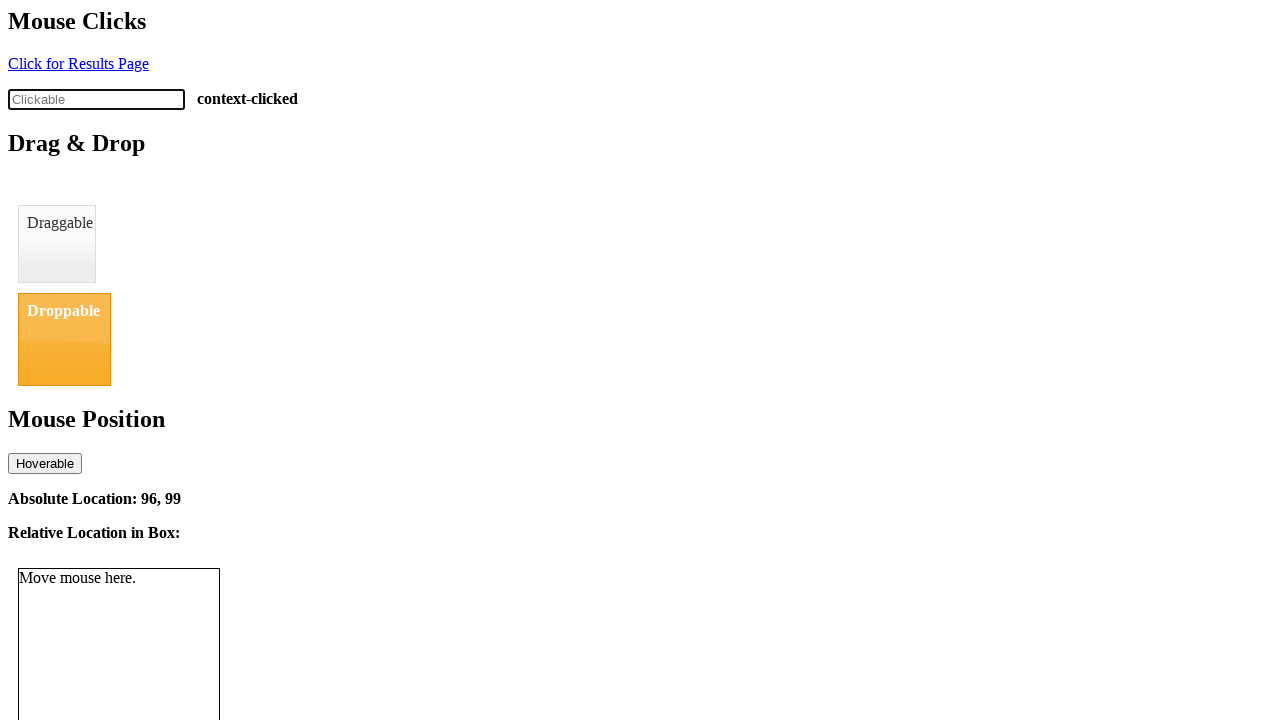